Tests the Python.org search functionality by entering "pycon" as a search query and submitting the form

Starting URL: http://www.python.org

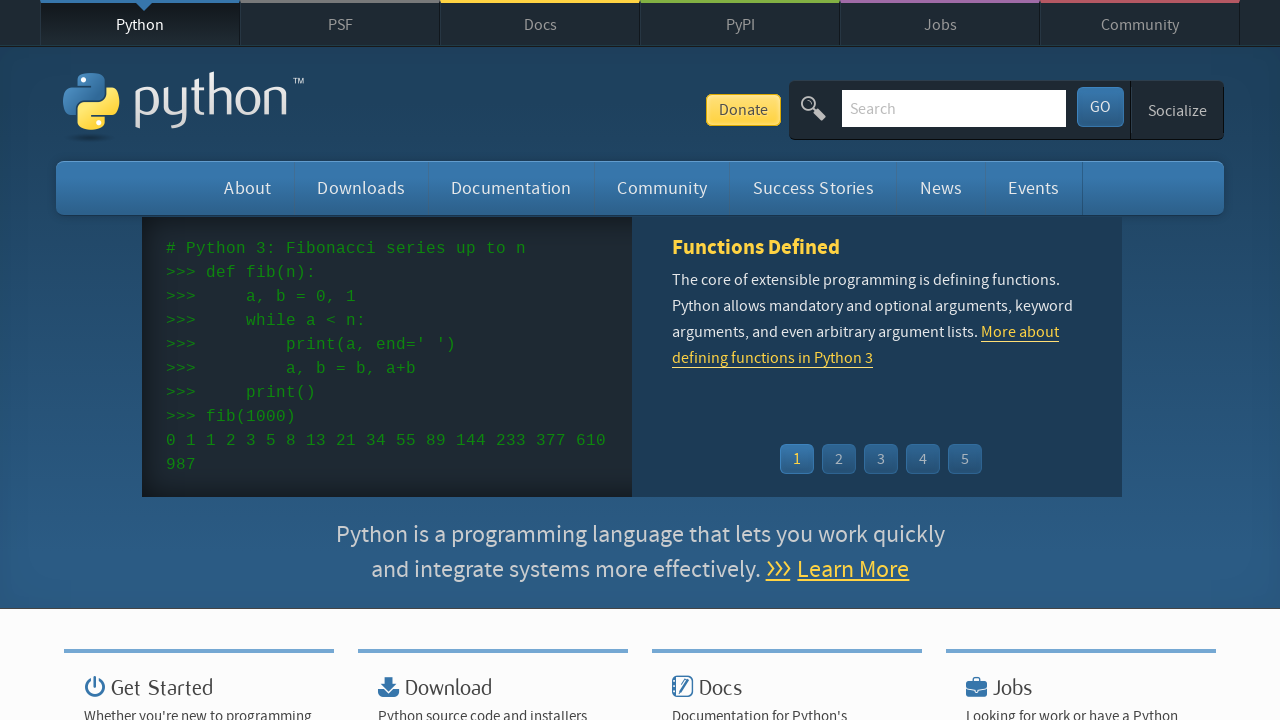

Verified page title contains 'Python'
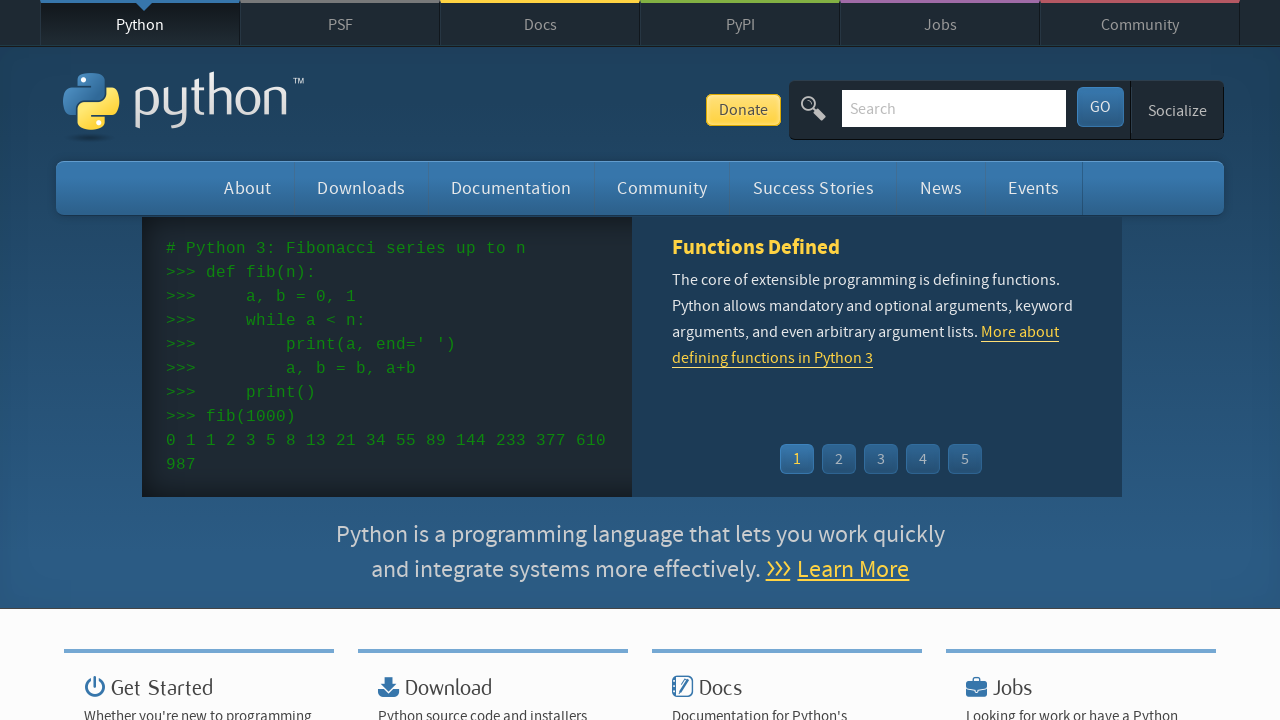

Located search input field with name='q'
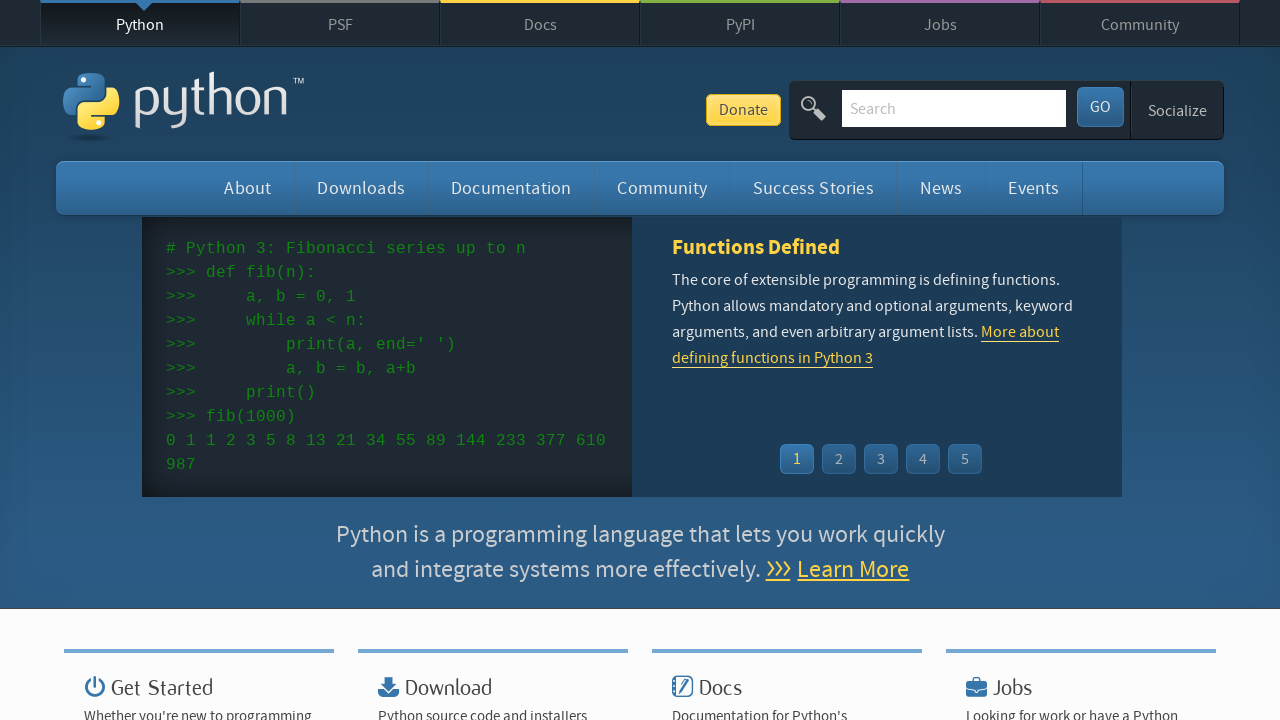

Filled search field with 'pycon' on input[name='q']
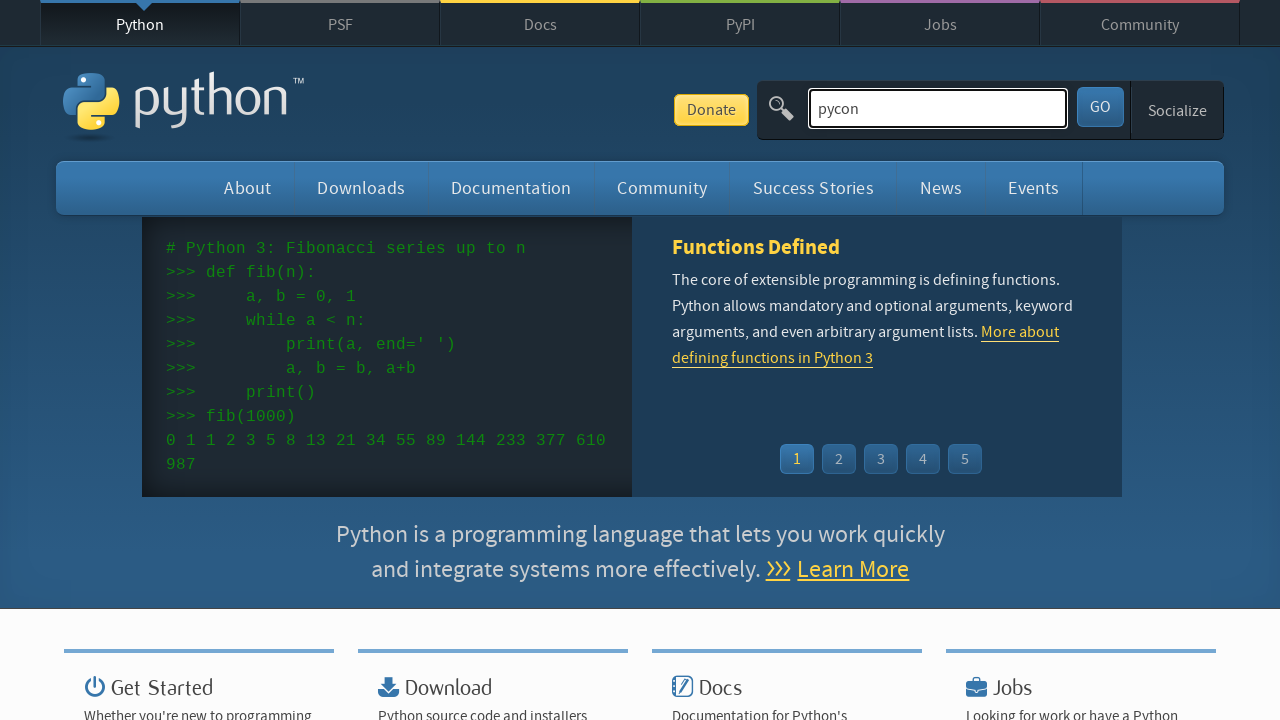

Pressed Enter to submit search query on input[name='q']
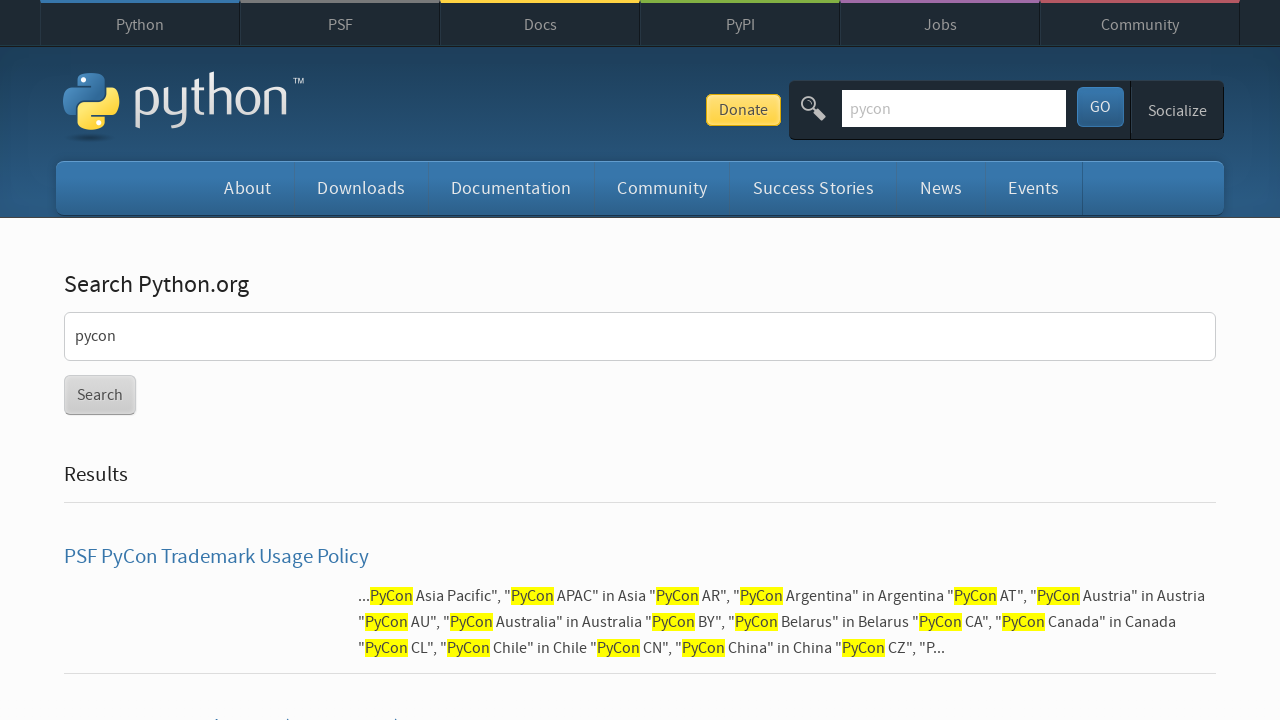

Waited for network idle to ensure search results loaded
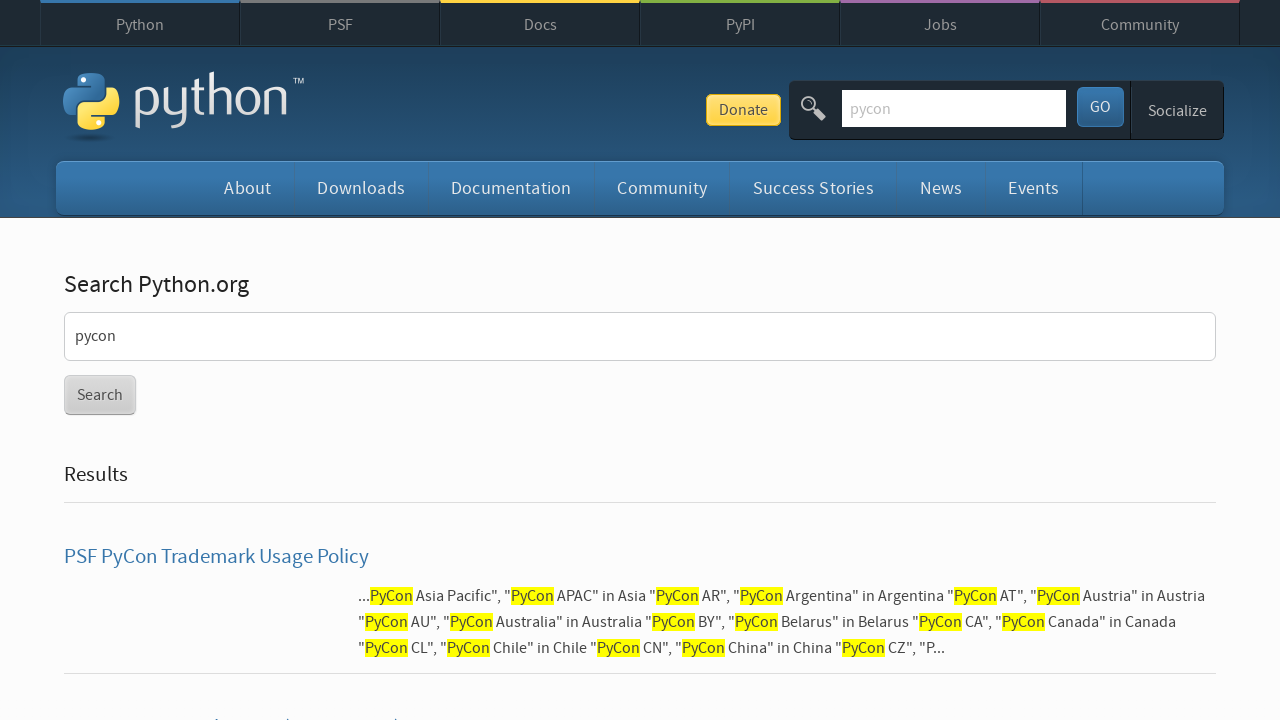

Verified that search results were found (no 'No results found' message)
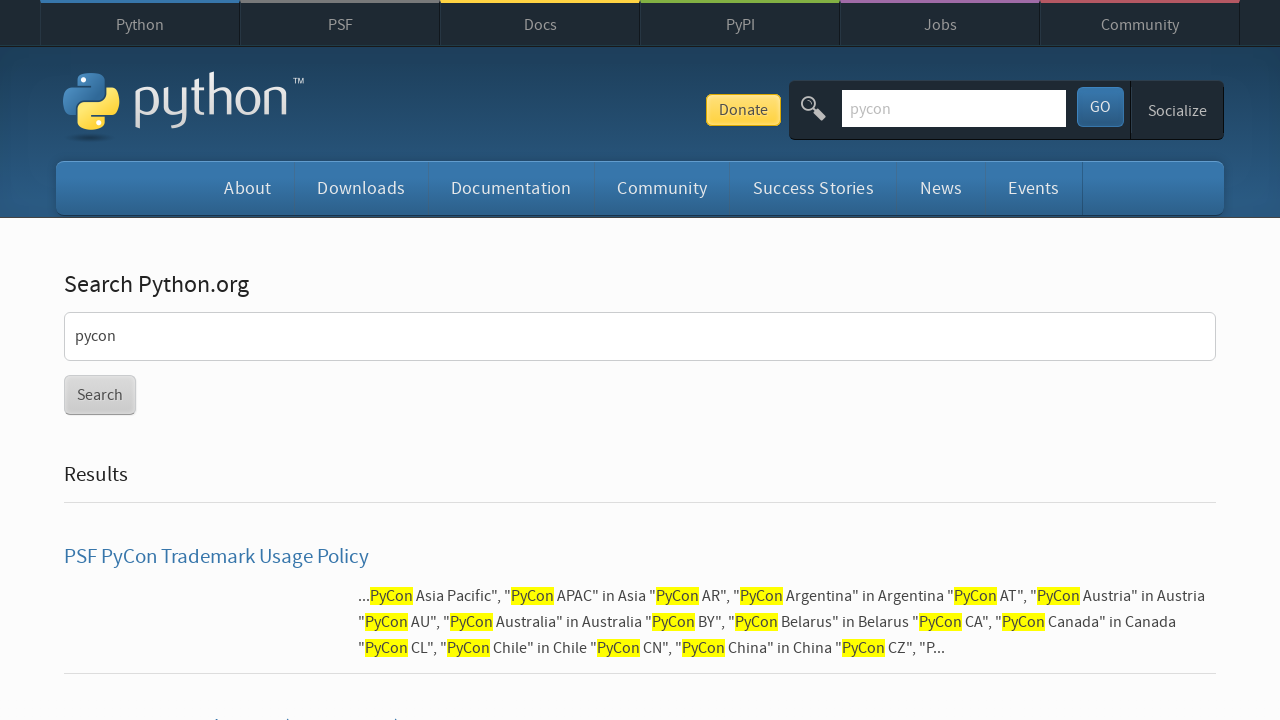

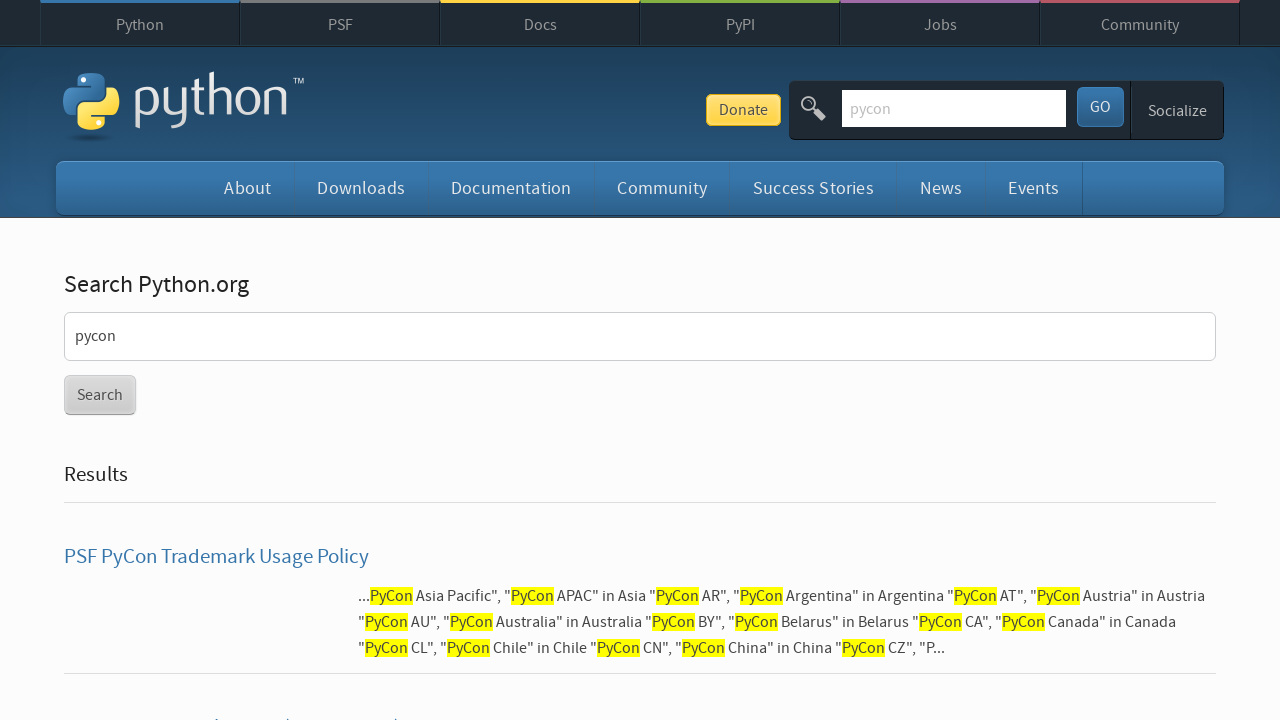